Tests browser-specific features by loading the Selenium website, scrolling to the bottom of the page, and verifying the page title

Starting URL: https://www.selenium.dev

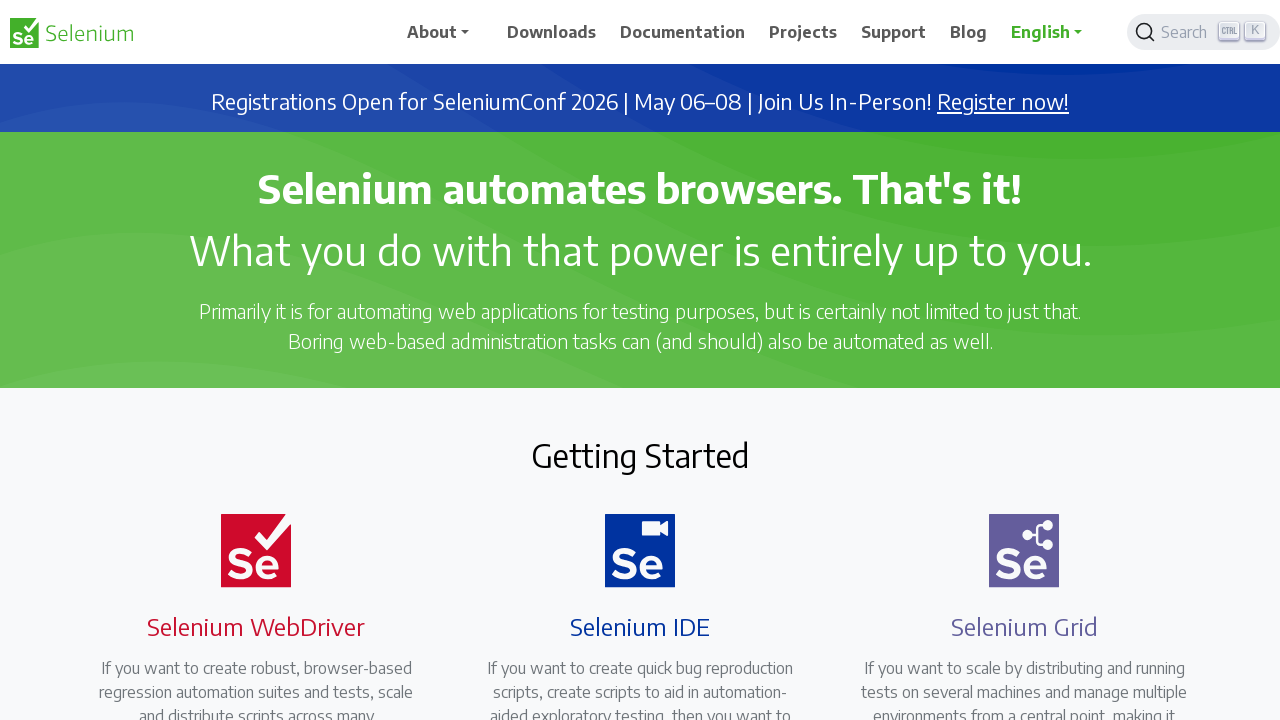

Navigated to Selenium website at https://www.selenium.dev
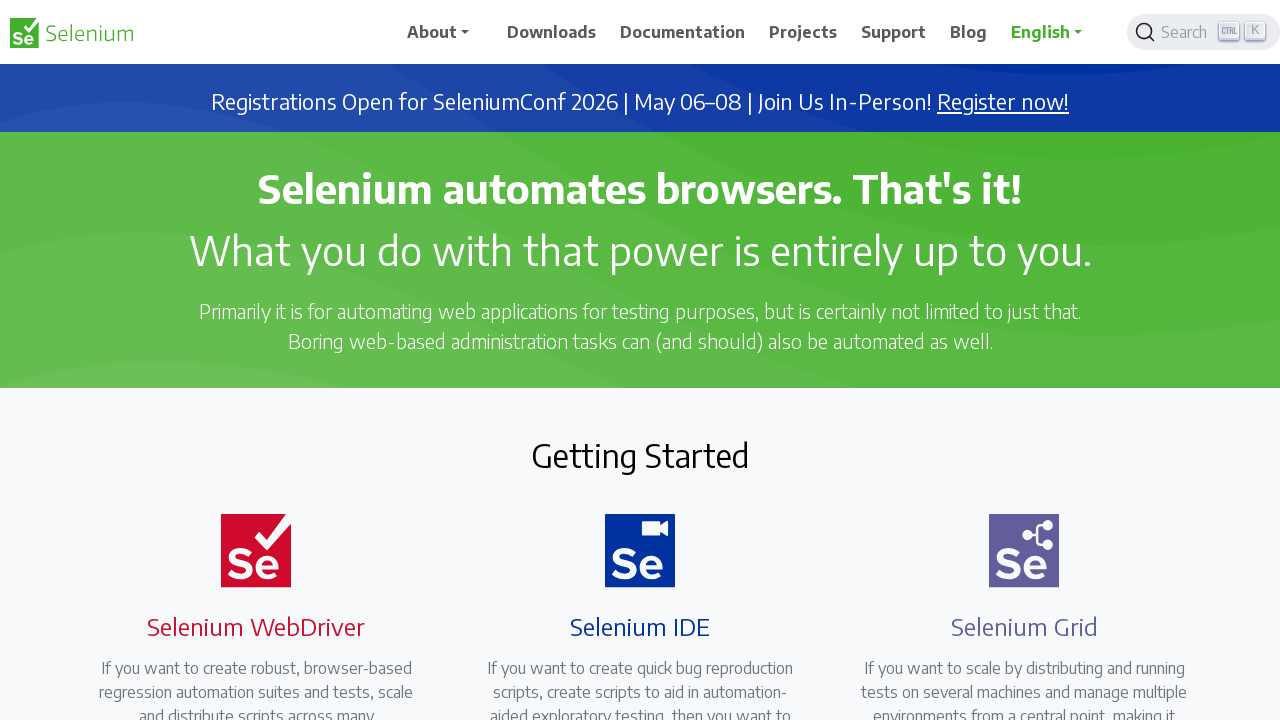

Scrolled to the bottom of the page
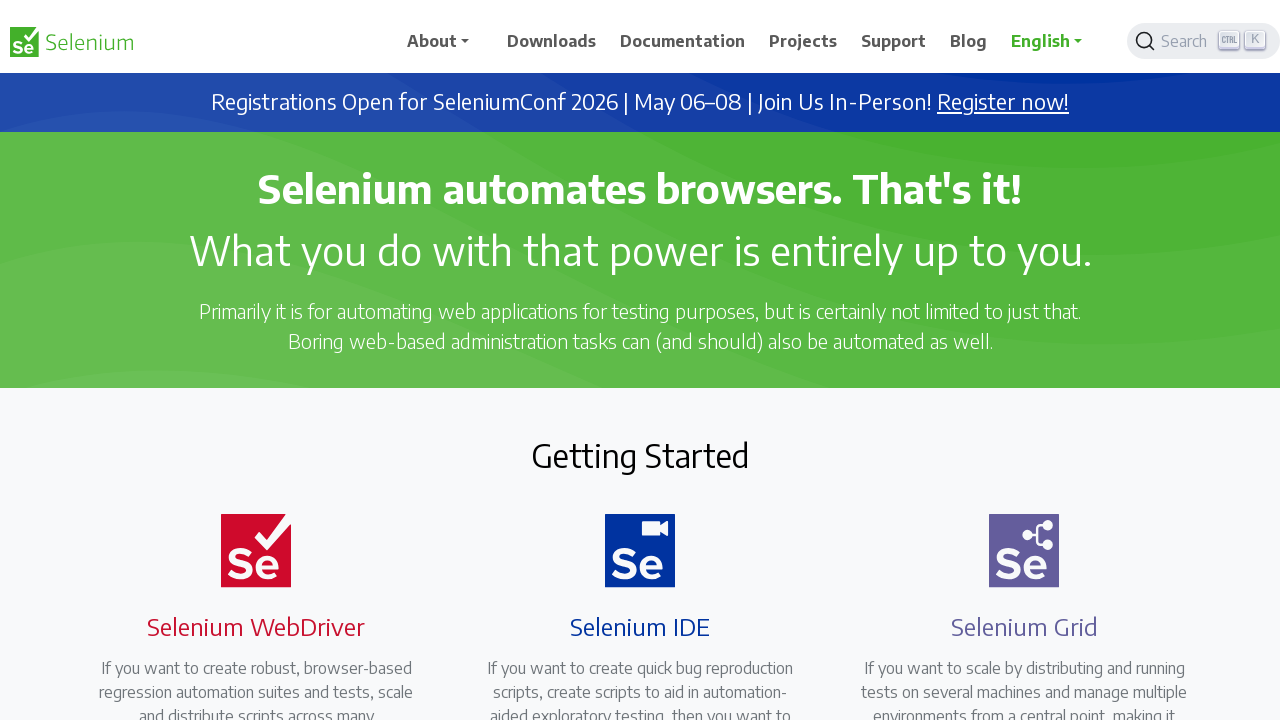

Verified page title contains 'Selenium'
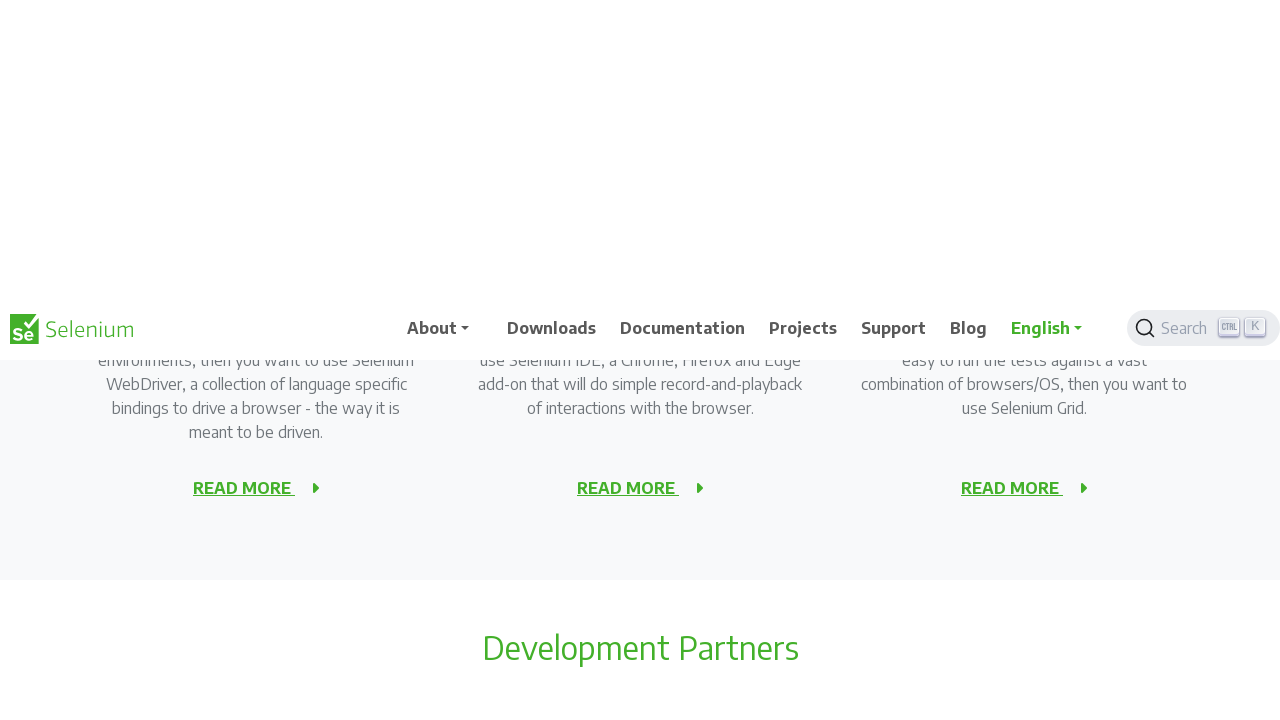

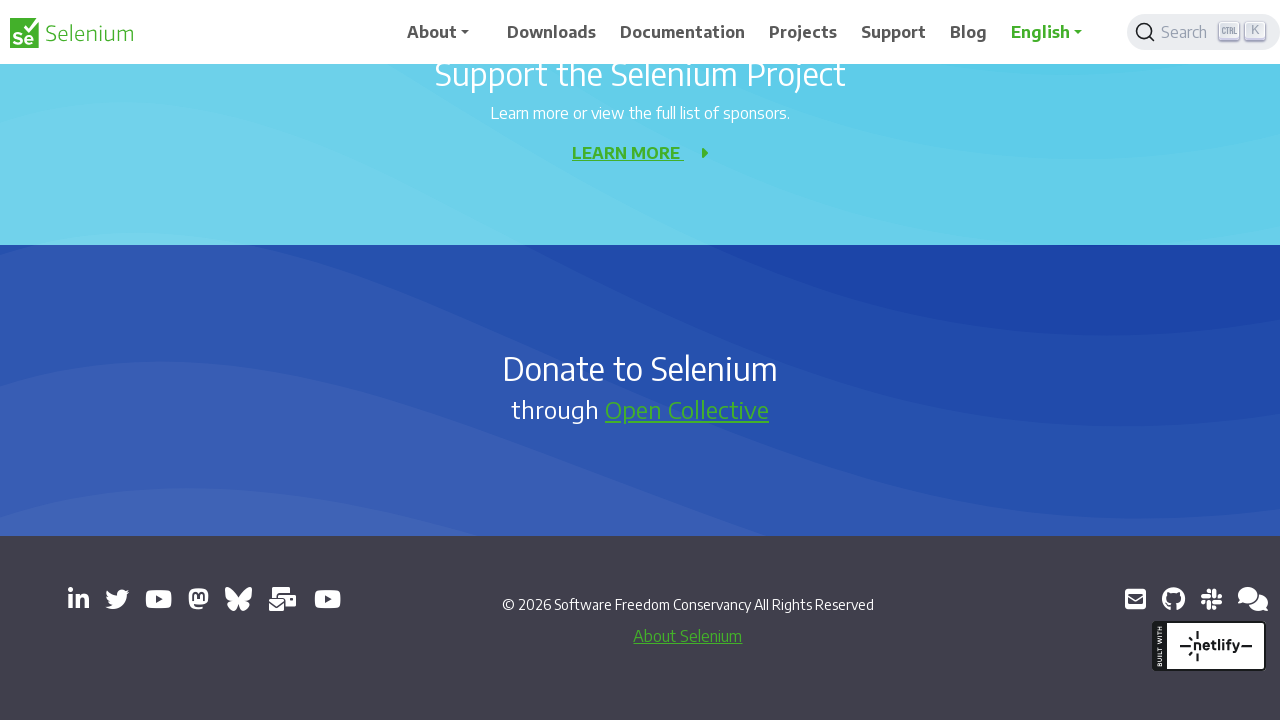